Navigates through Under-23s fixtures for different competitions

Starting URL: https://www.manutd.com/en/matches/under-23s/2019-20/all

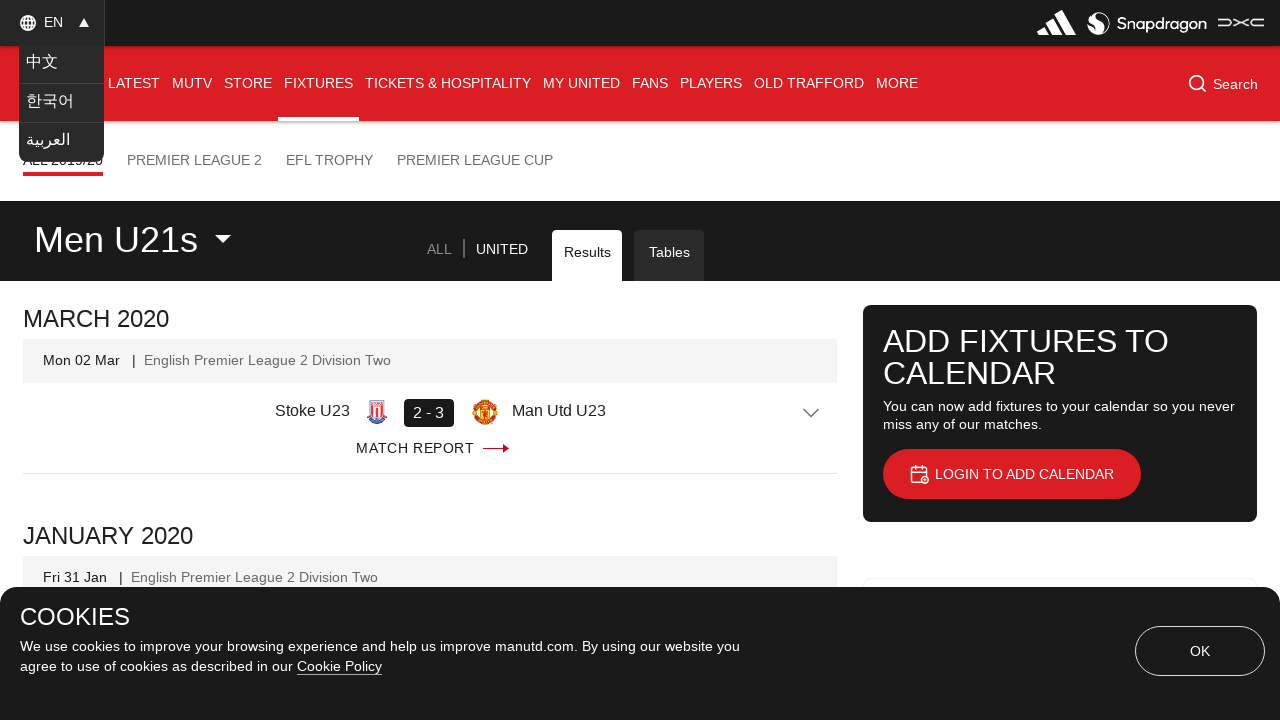

Navigated to Premier League 2 Division 2 matches for Under-23s 2019-20 season
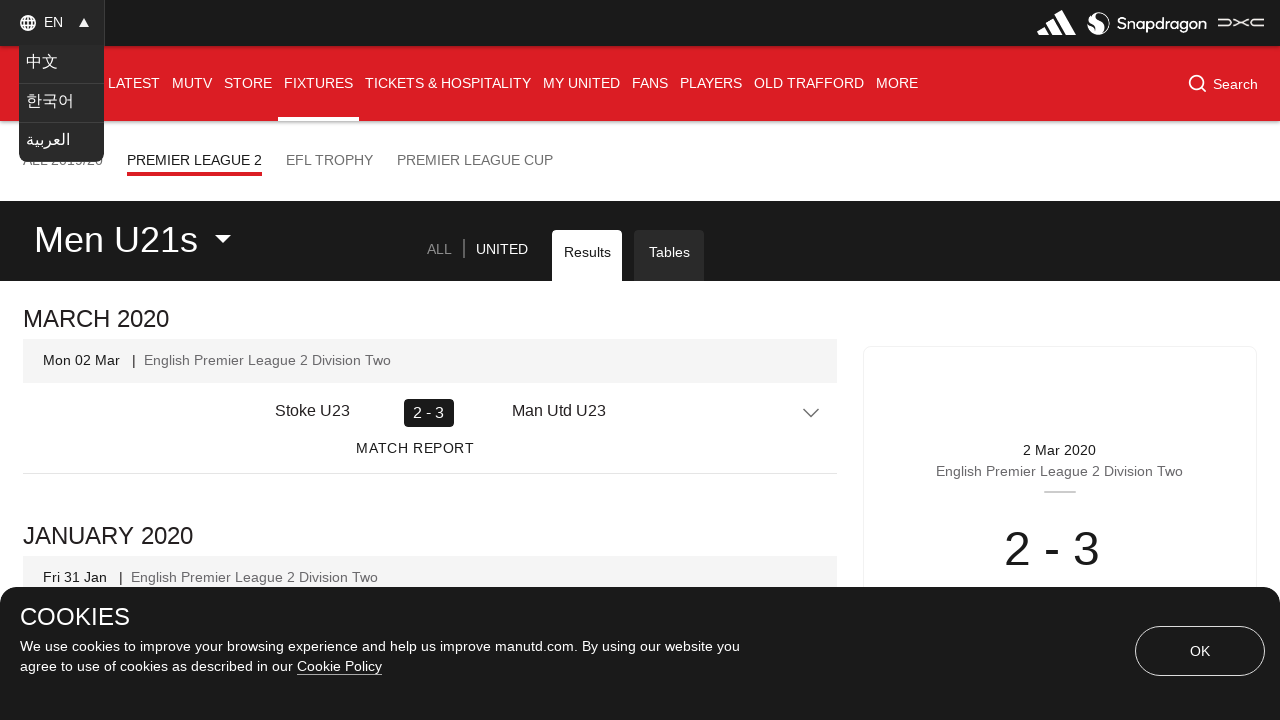

Navigated to EFL Trophy matches for Under-23s 2019-20 season
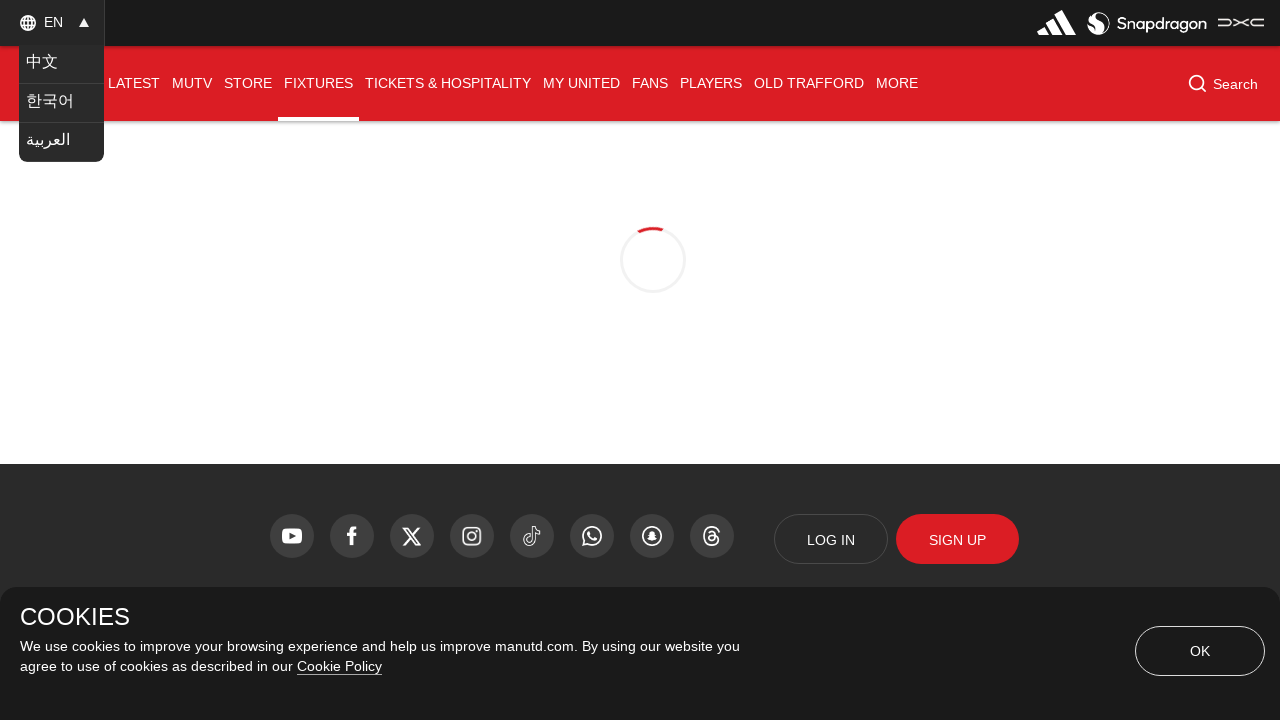

Navigated to Premier League International Cup matches for Under-23s 2019-20 season
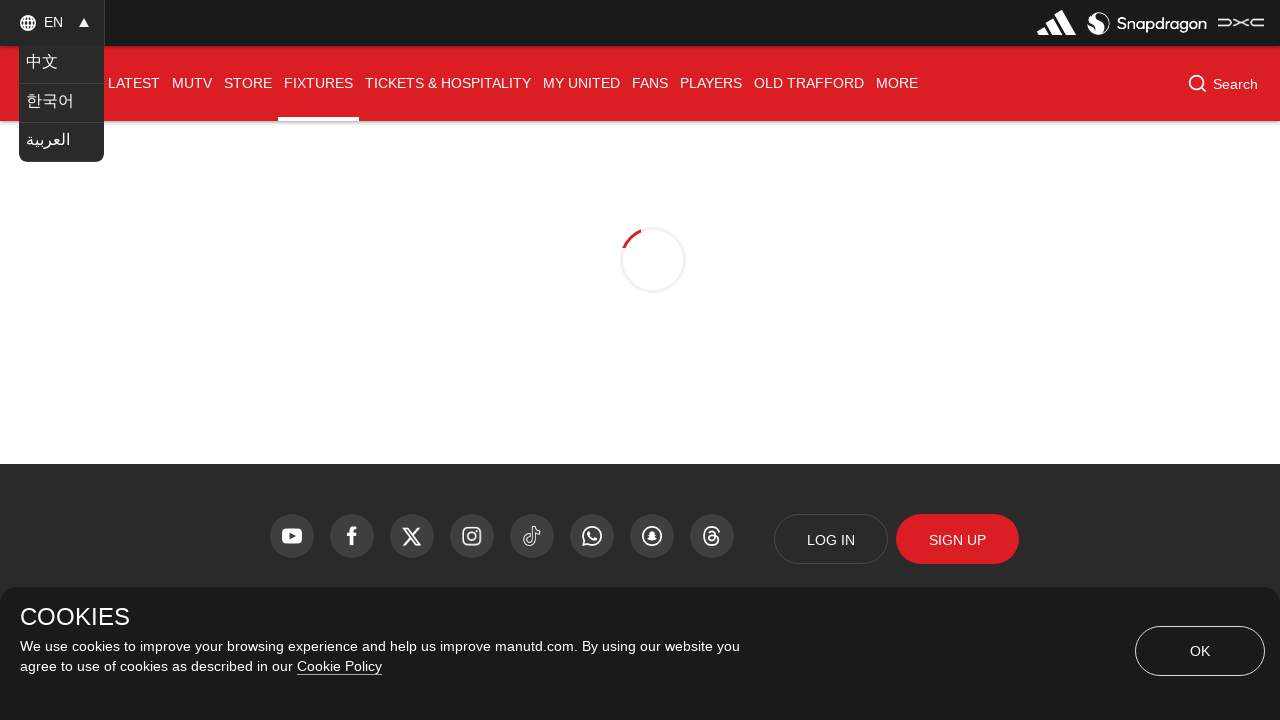

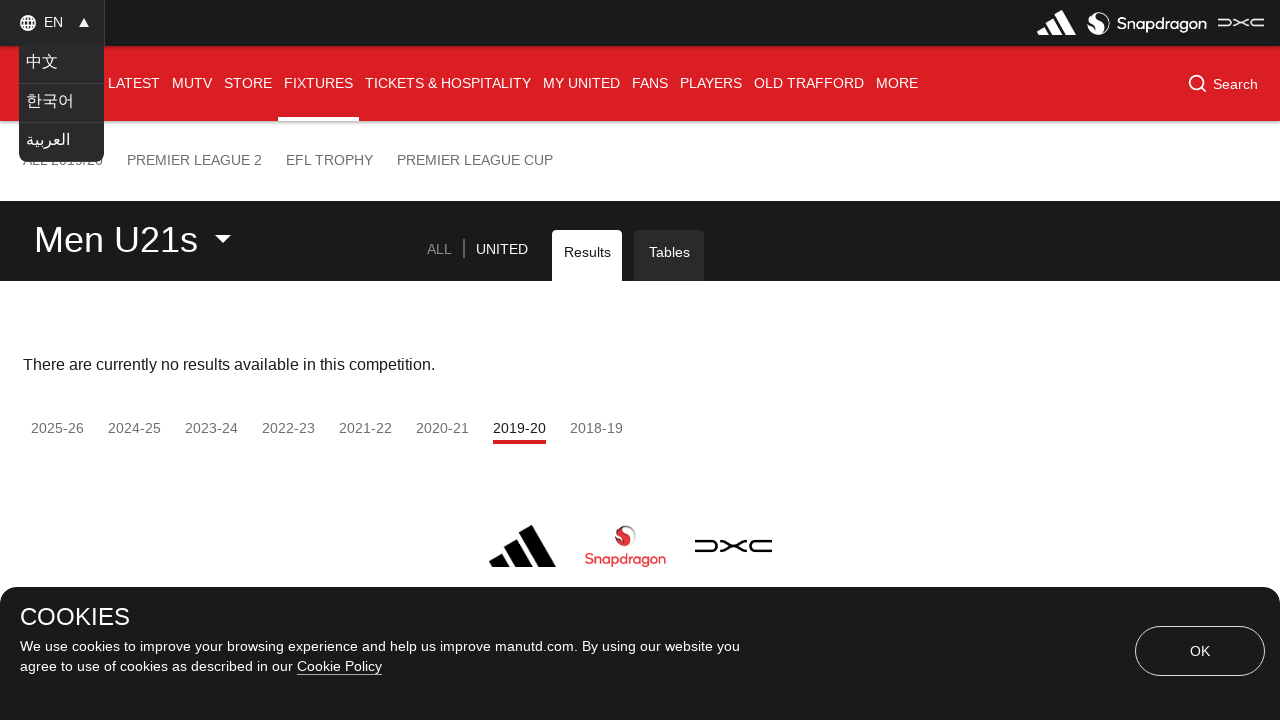